Tests that the counter displays the current number of todo items

Starting URL: https://demo.playwright.dev/todomvc

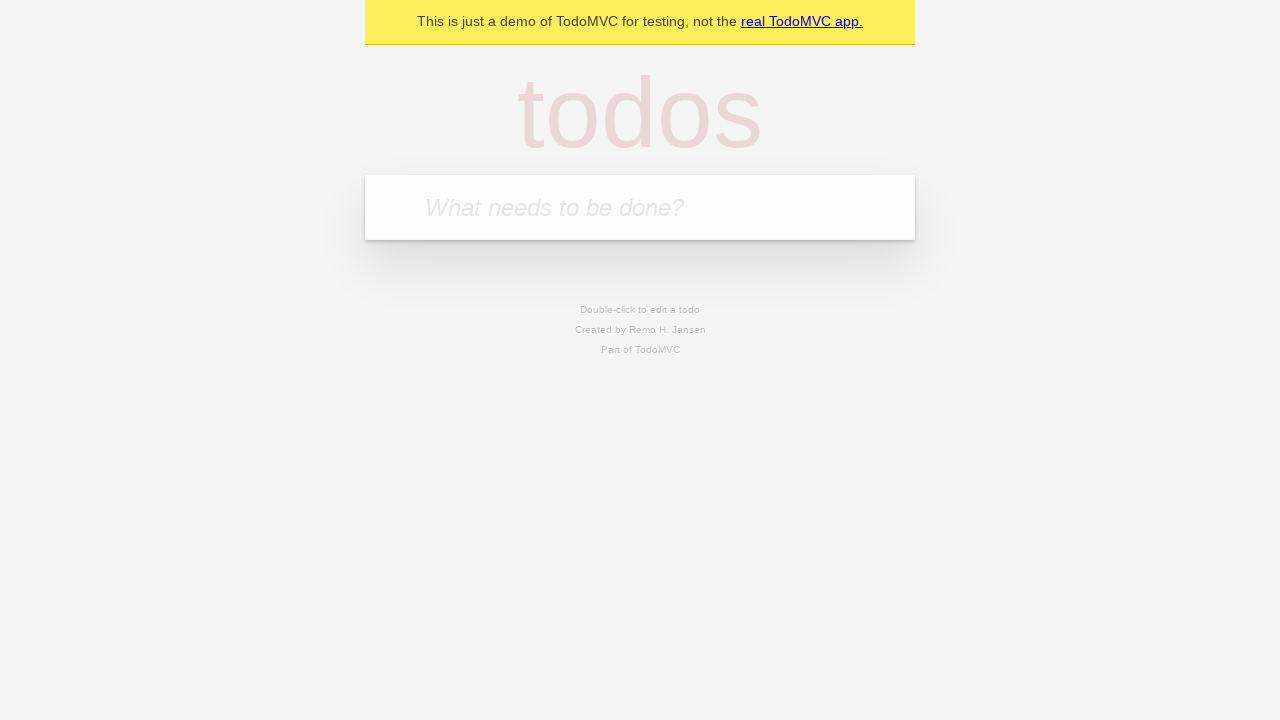

Located the todo input field
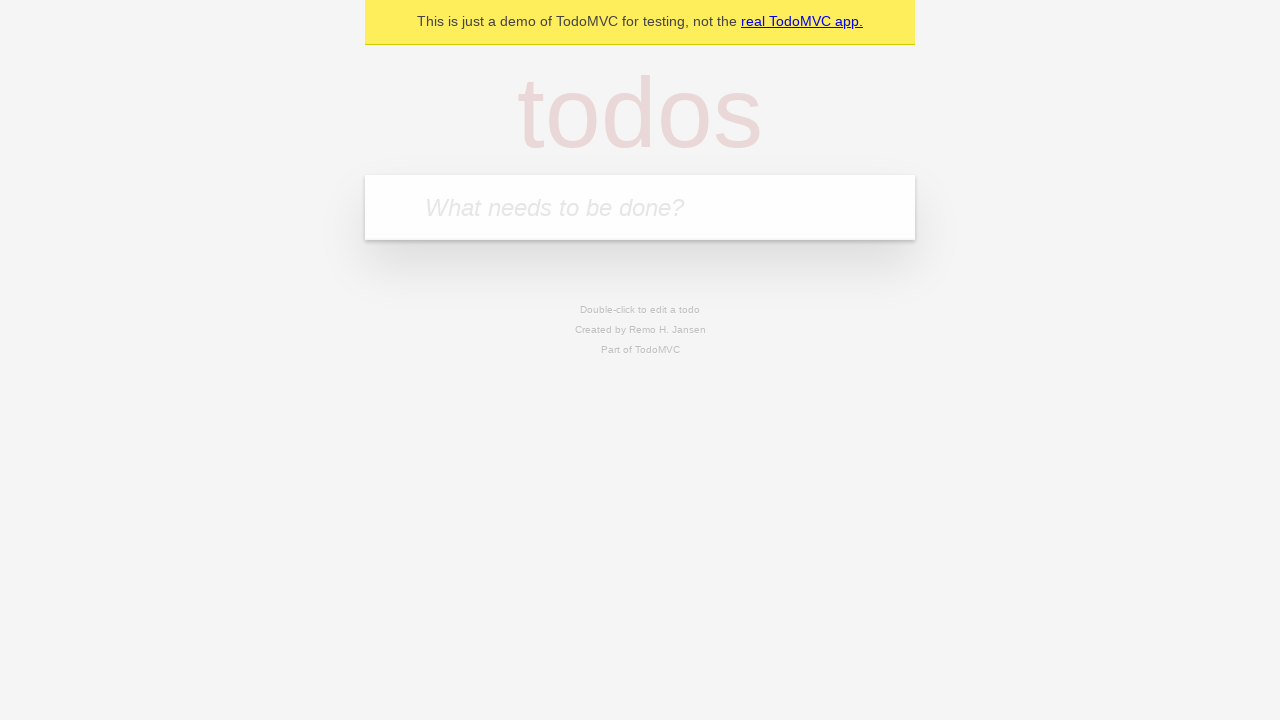

Filled todo input with 'buy some cheese' on internal:attr=[placeholder="What needs to be done?"i]
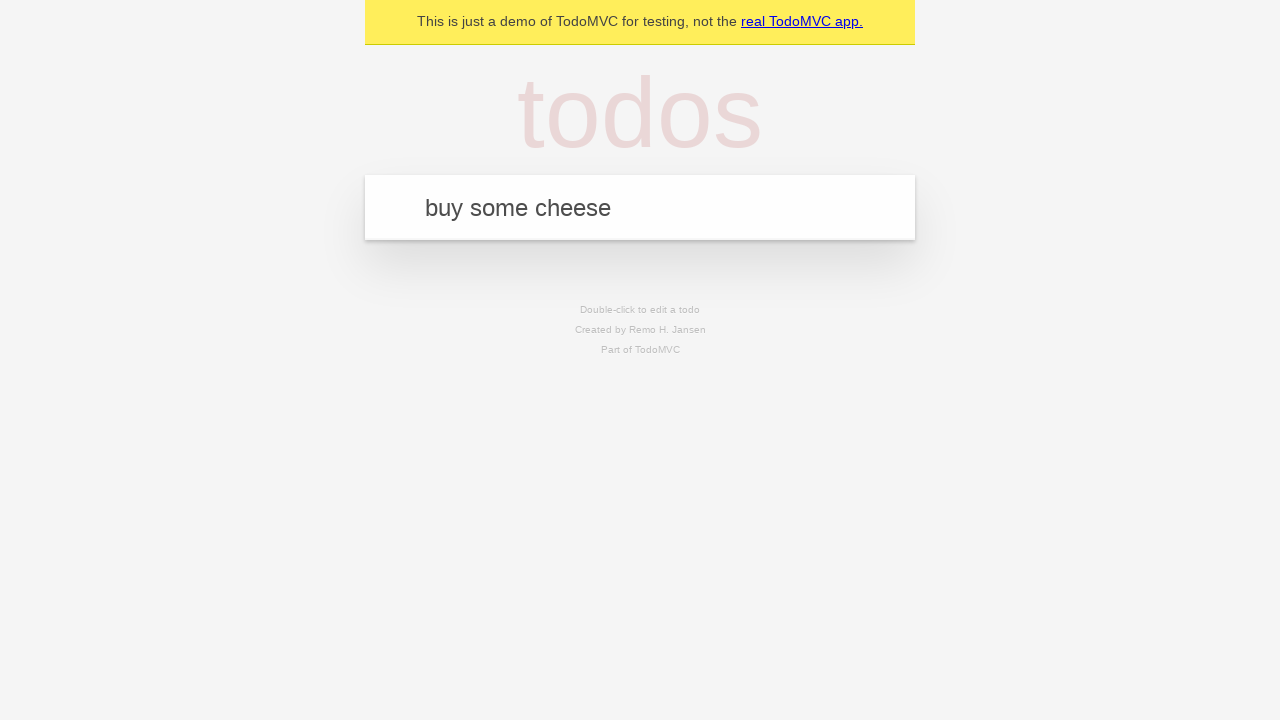

Pressed Enter to create first todo item on internal:attr=[placeholder="What needs to be done?"i]
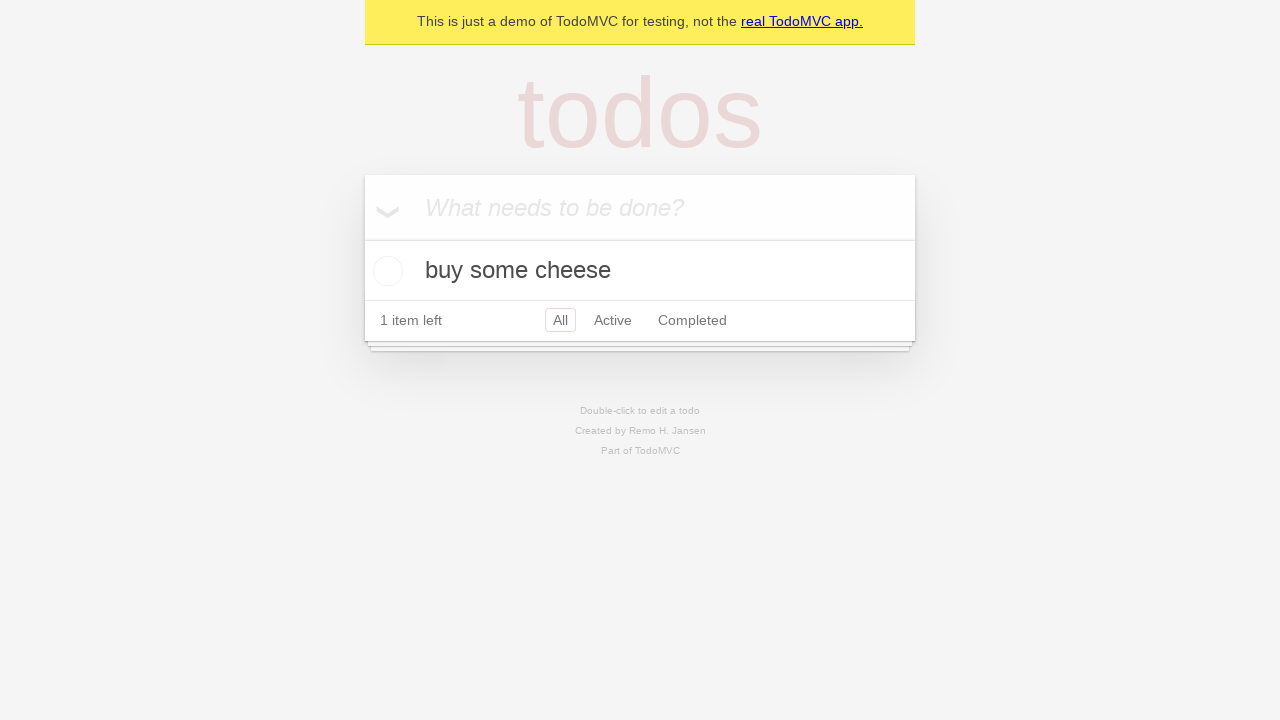

Todo counter element appeared showing 1 item
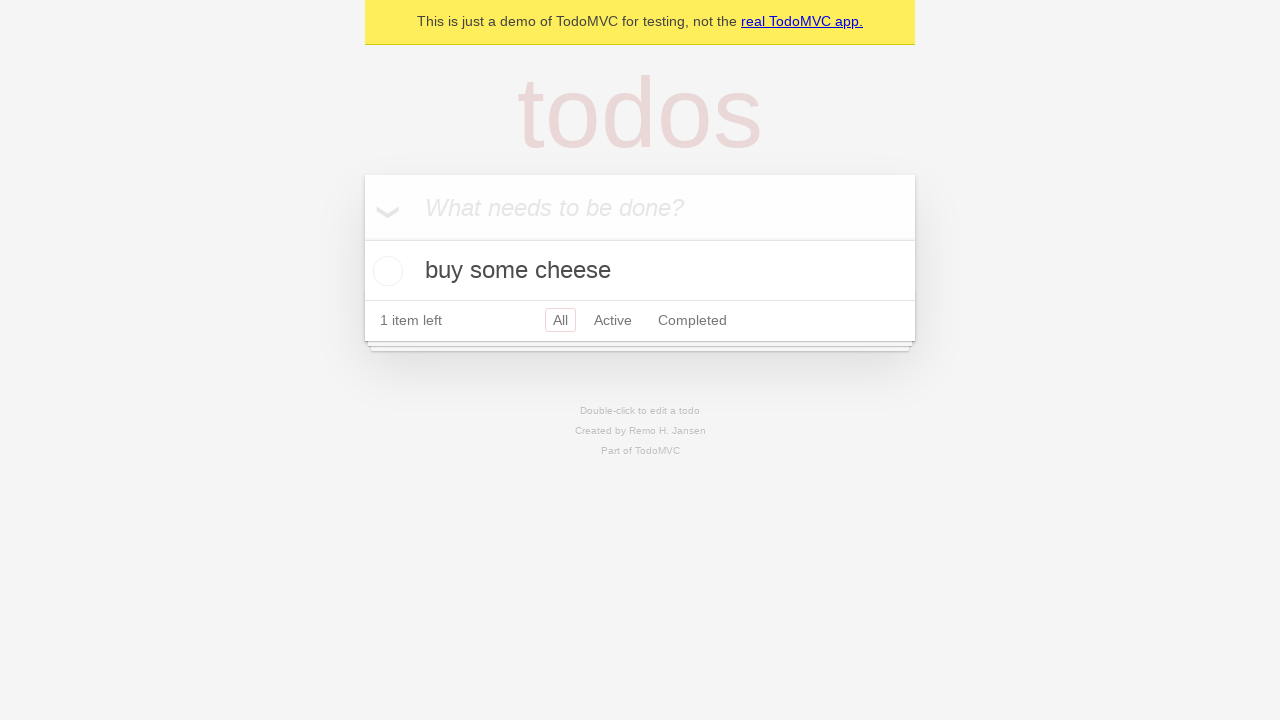

Filled todo input with 'feed the cat' on internal:attr=[placeholder="What needs to be done?"i]
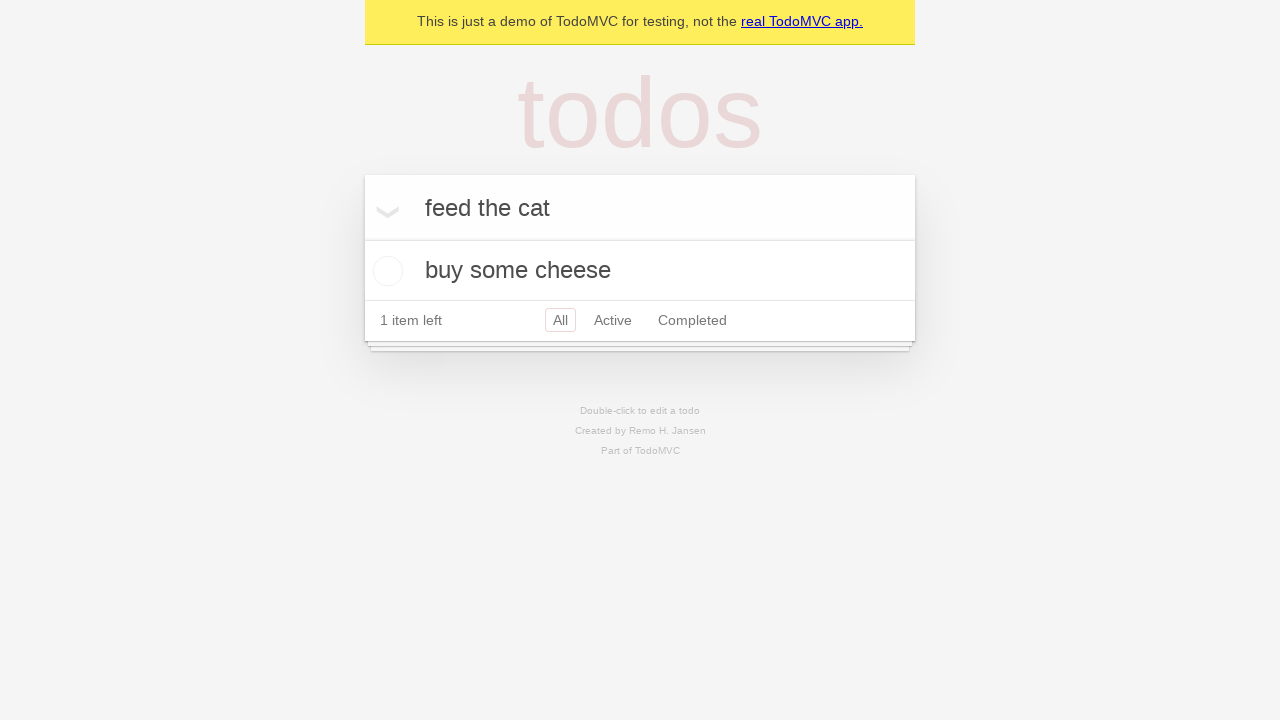

Pressed Enter to create second todo item on internal:attr=[placeholder="What needs to be done?"i]
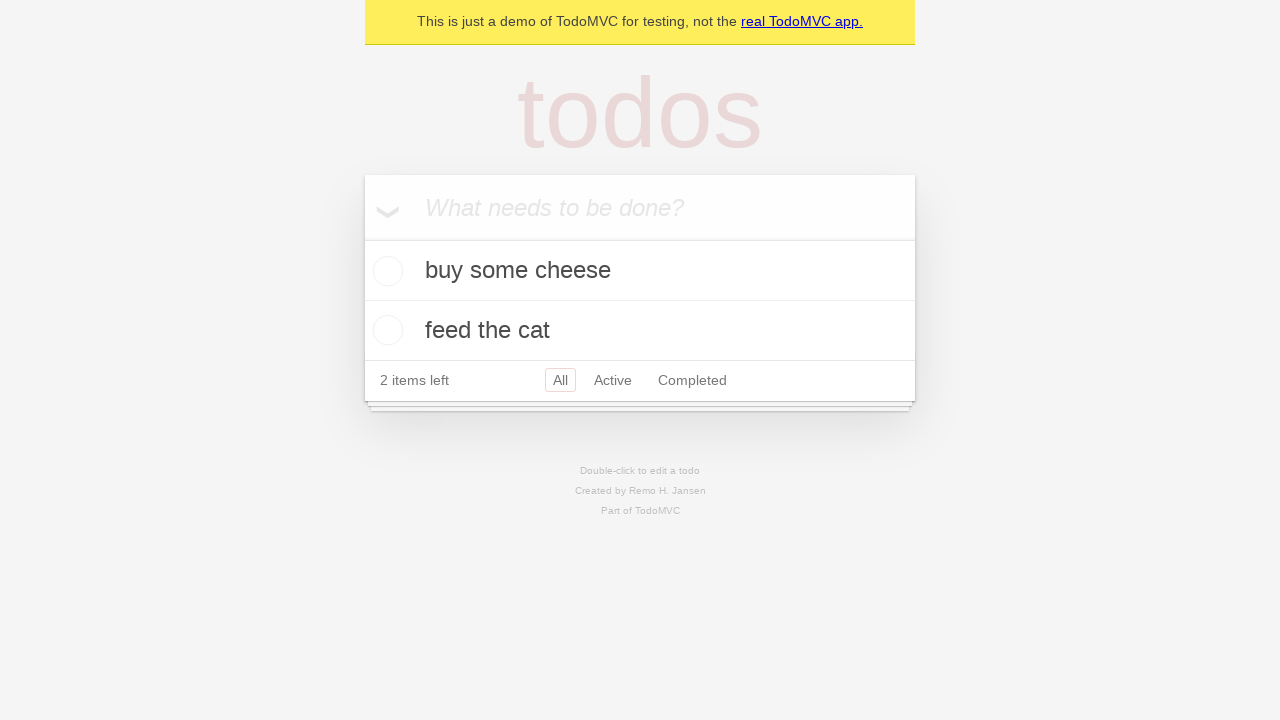

Todo counter updated to display 2 items
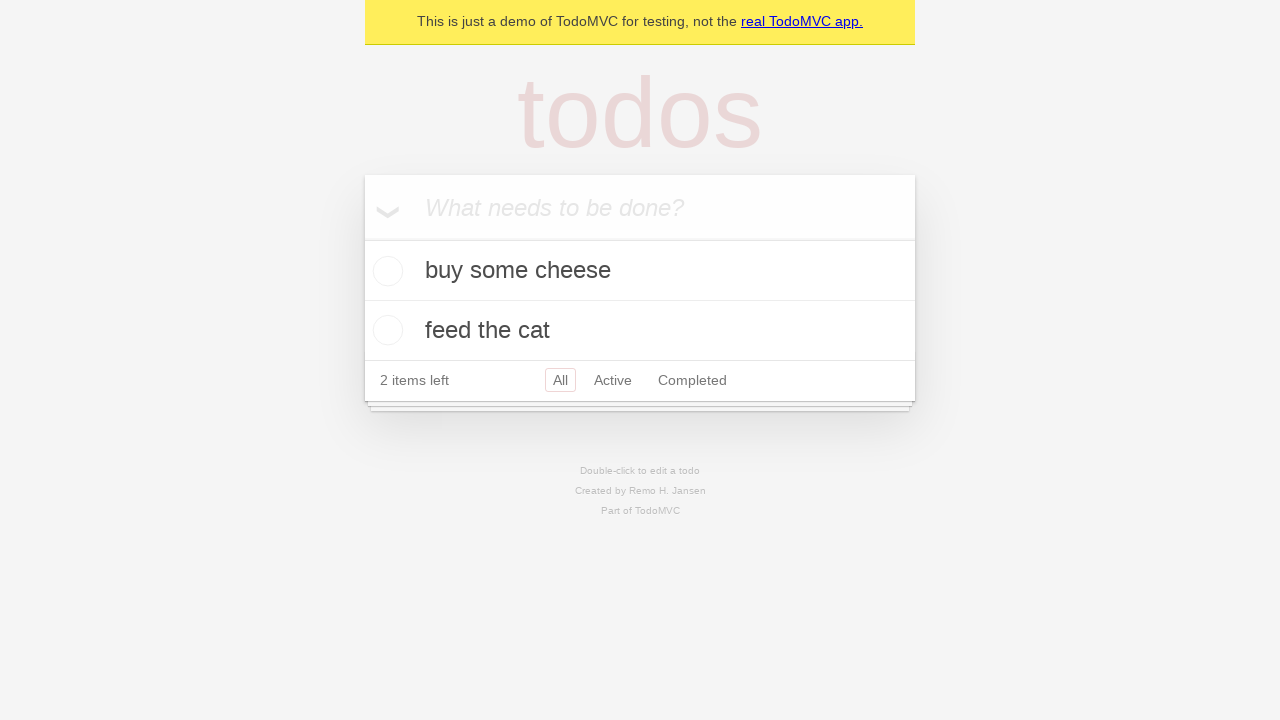

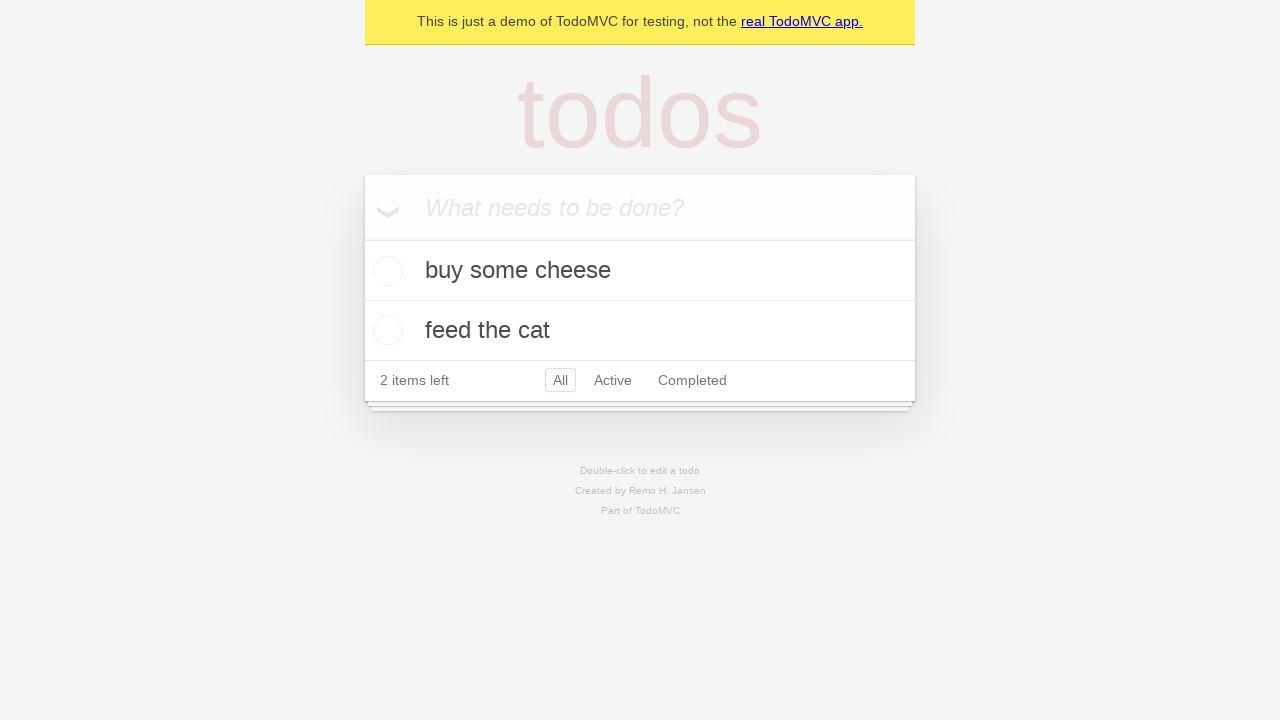